Tests selecting Option 2 from a dropdown menu and verifies the selection value

Starting URL: https://the-internet.herokuapp.com/

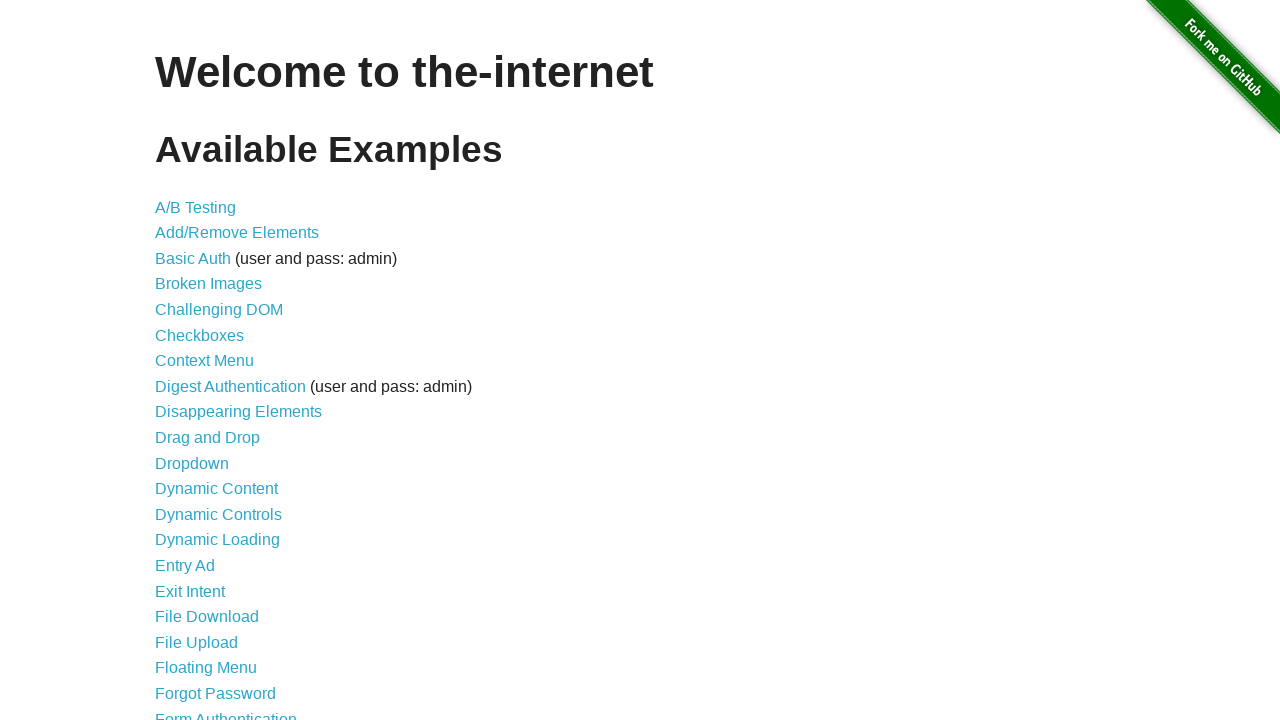

Clicked on dropdown page link at (192, 463) on a[href='/dropdown']
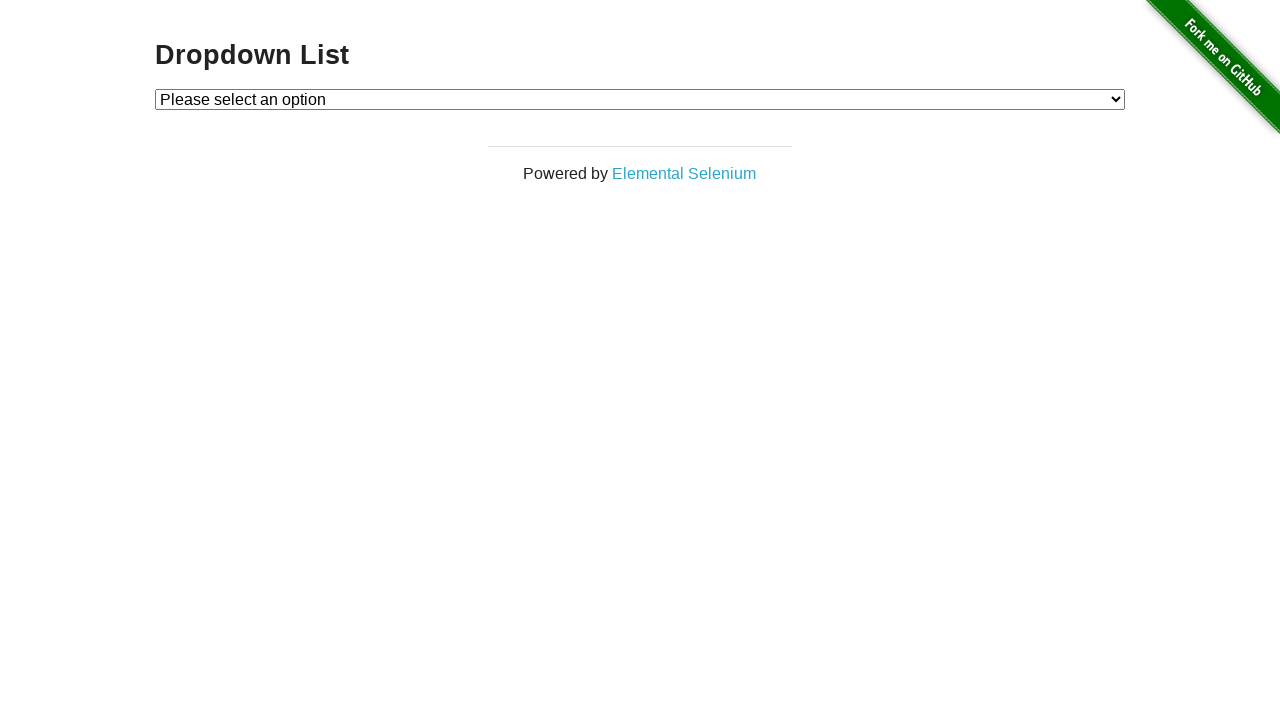

Clicked on dropdown field to open it at (640, 99) on #dropdown
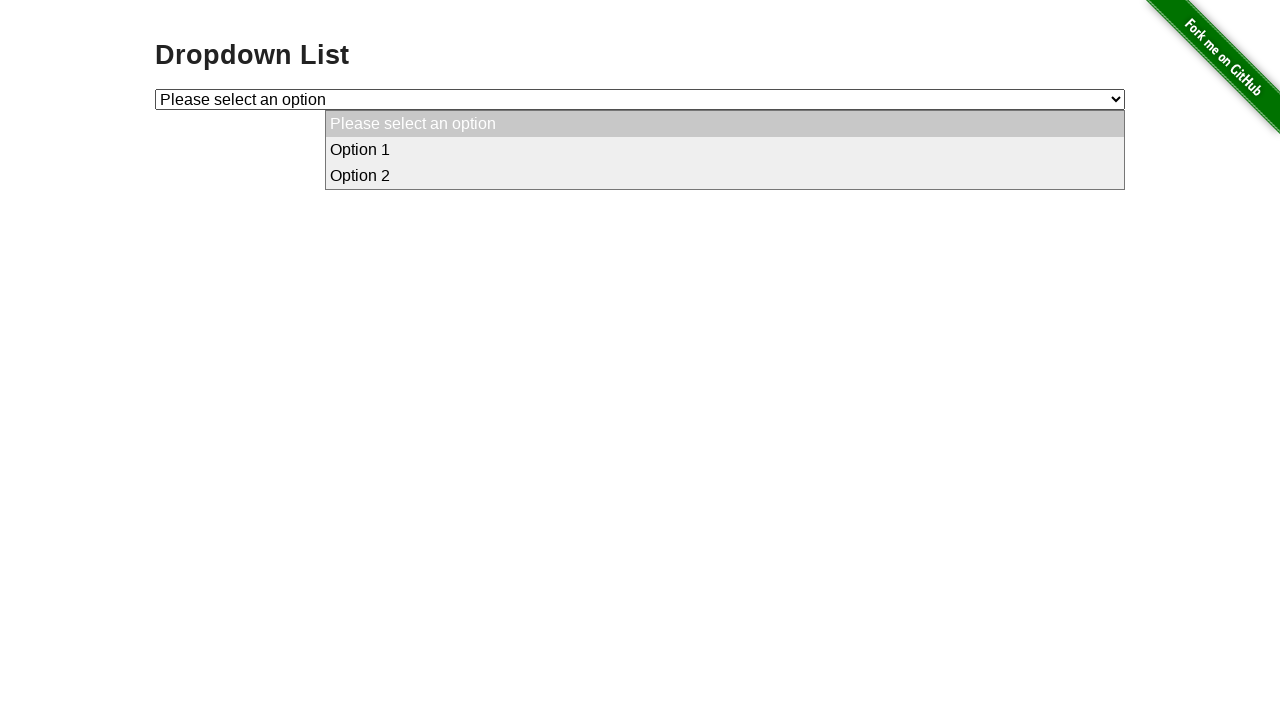

Selected Option 2 from dropdown menu on #dropdown
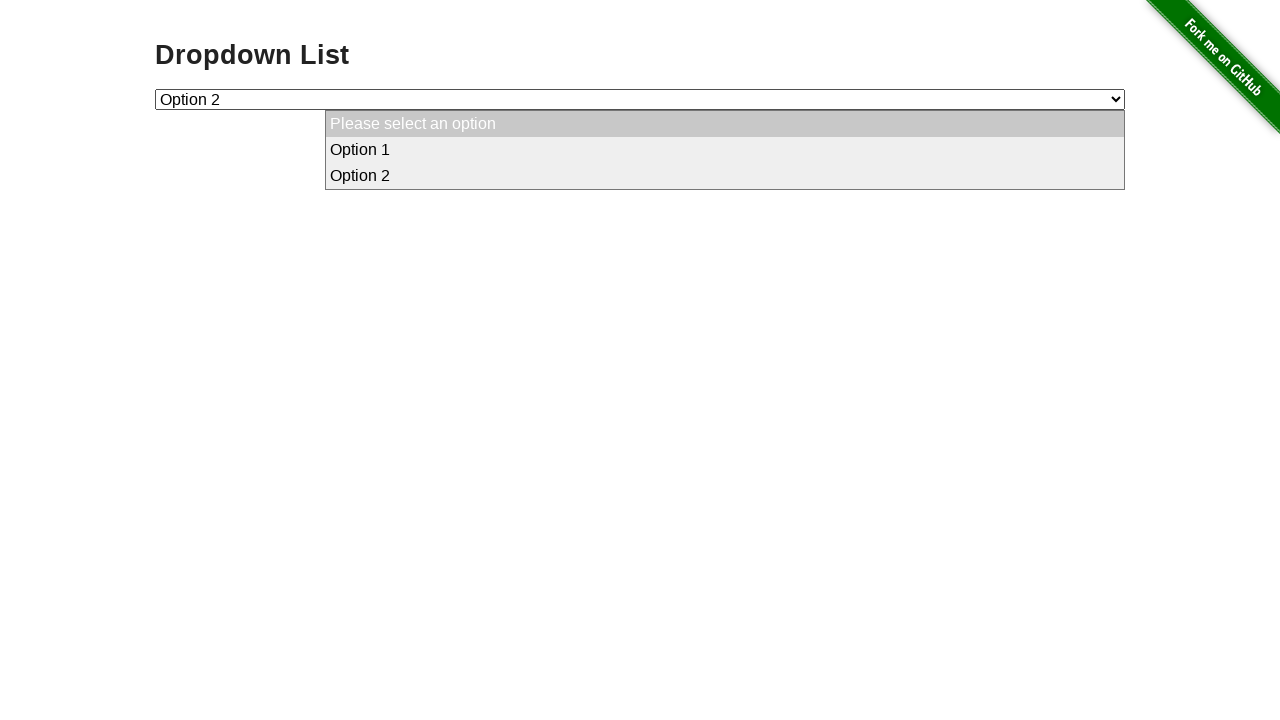

Retrieved selected dropdown value
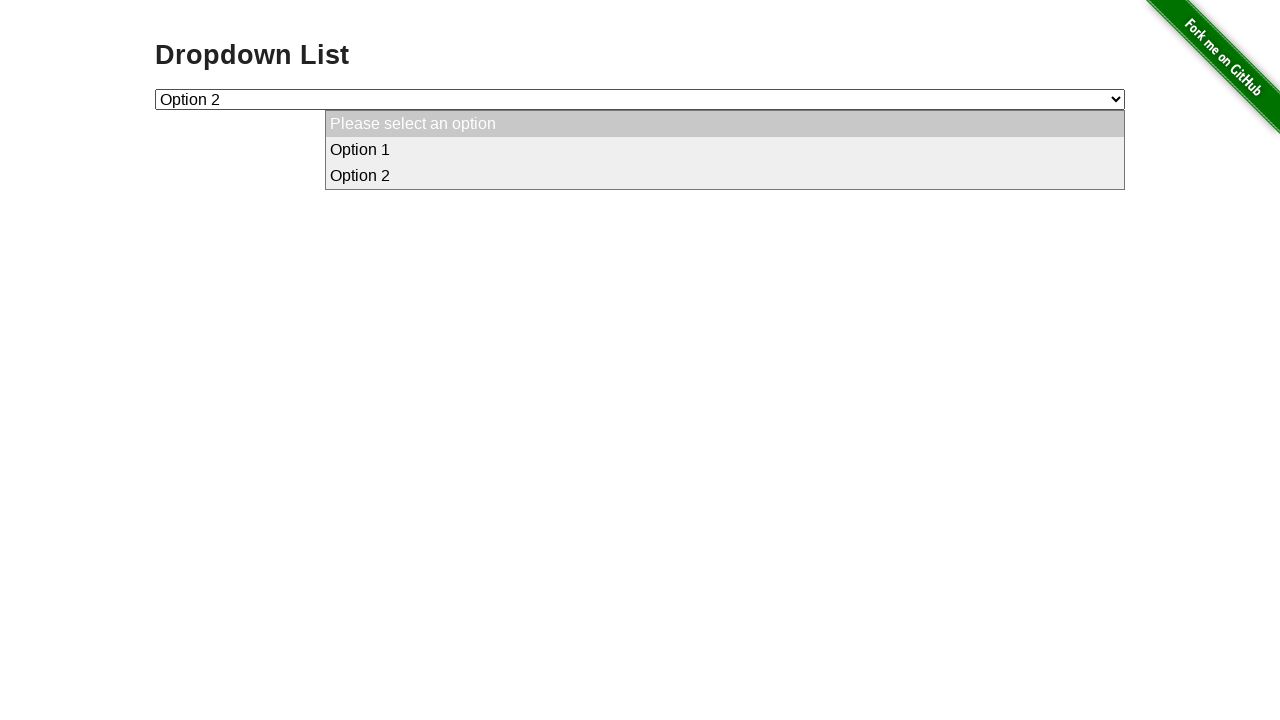

Verified that Option 2 is selected (value equals '2')
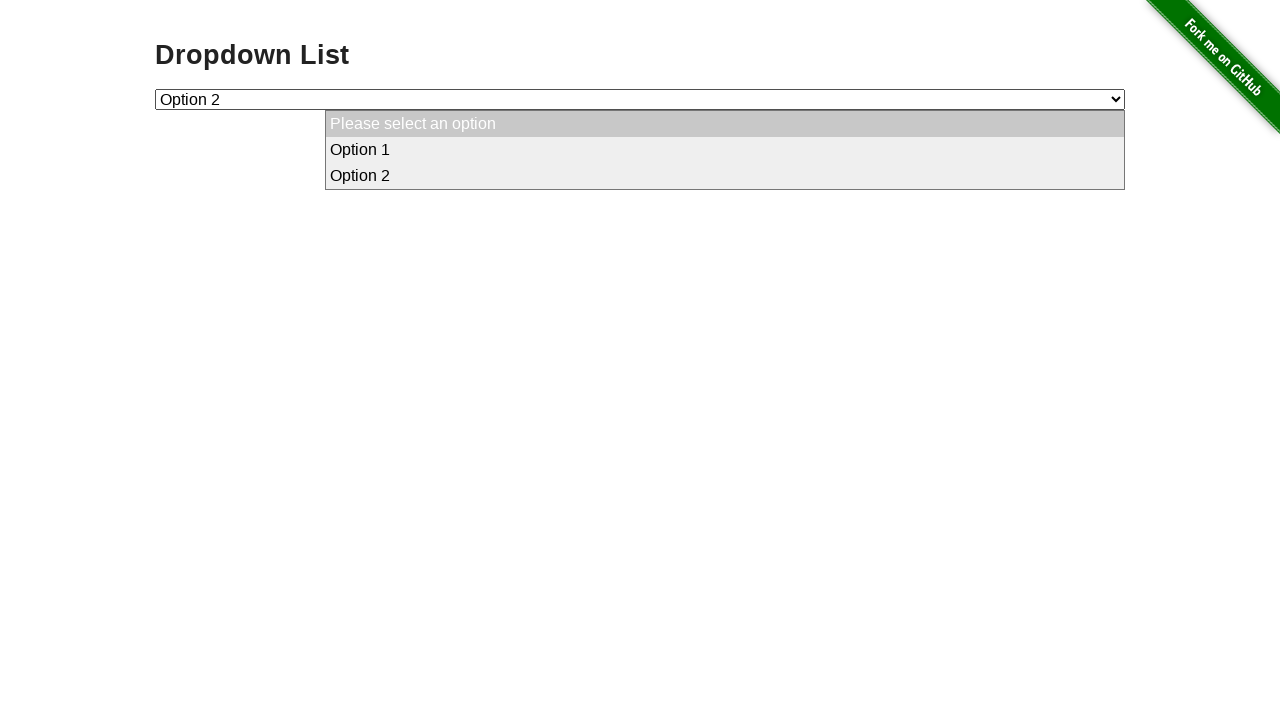

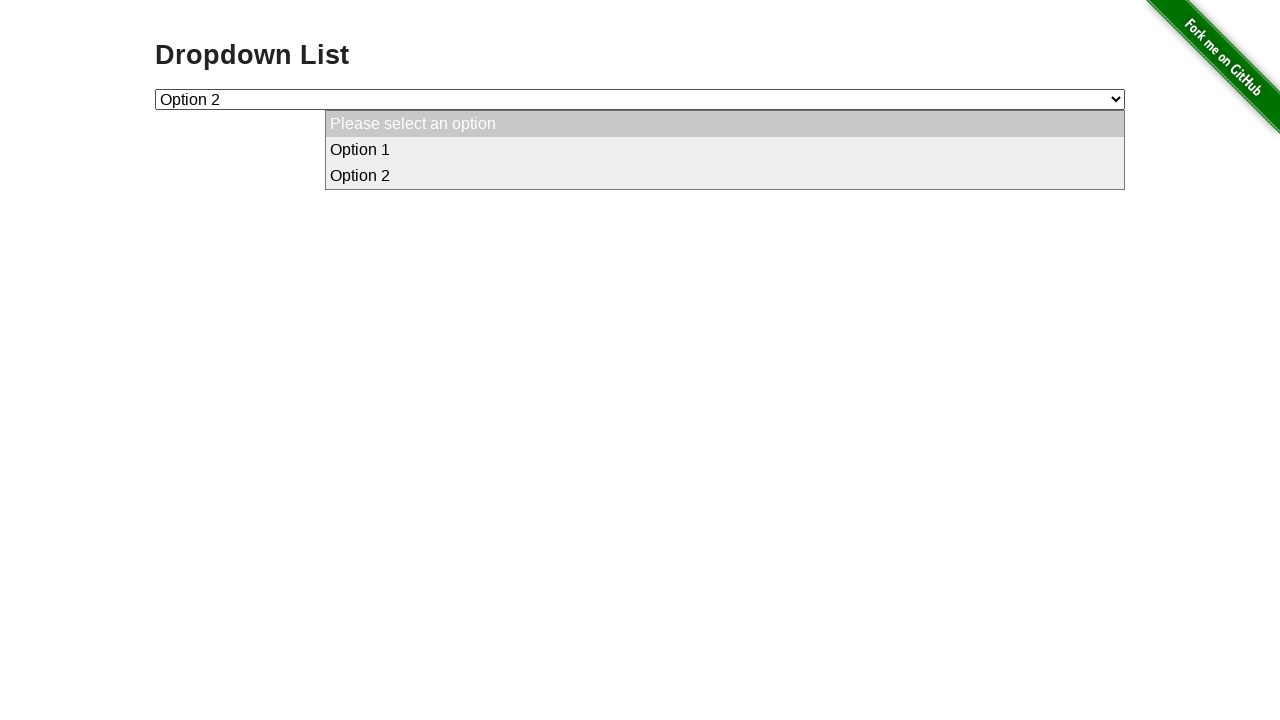